Tests file upload functionality by uploading a test file to a file upload demo page

Starting URL: https://davidwalsh.name/demo/multiple-file-upload.php

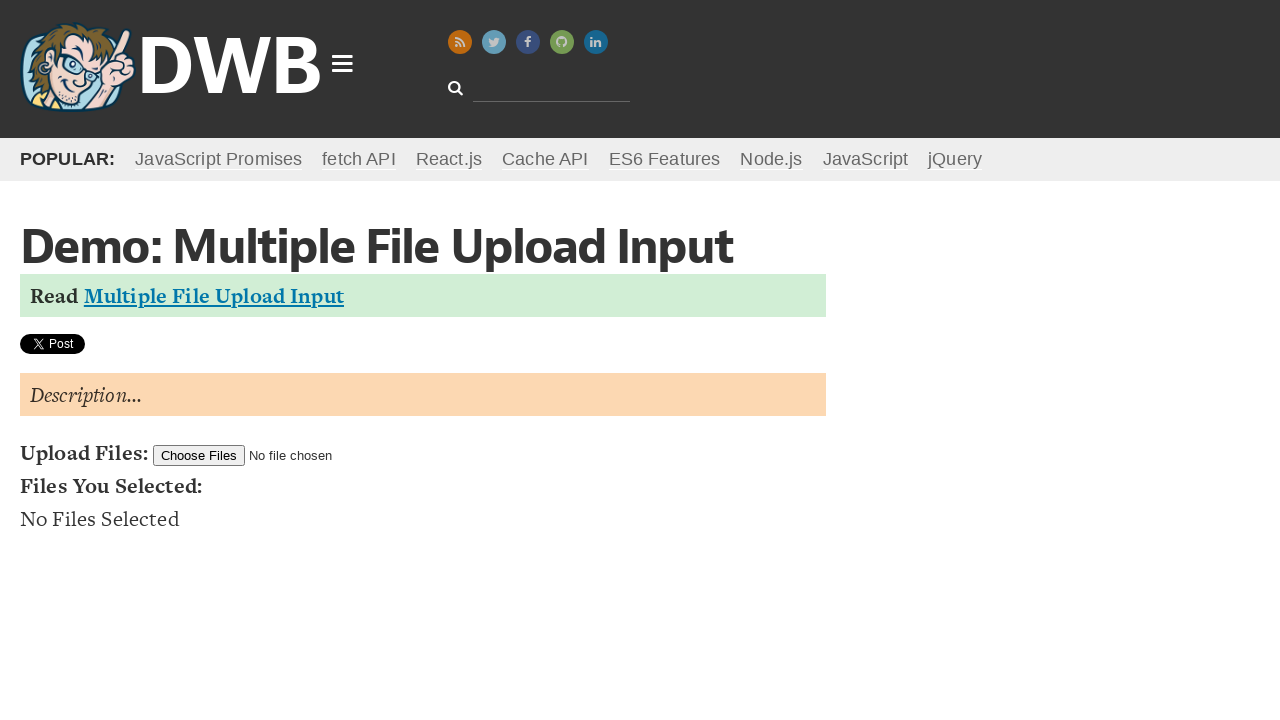

Created temporary directory for test file
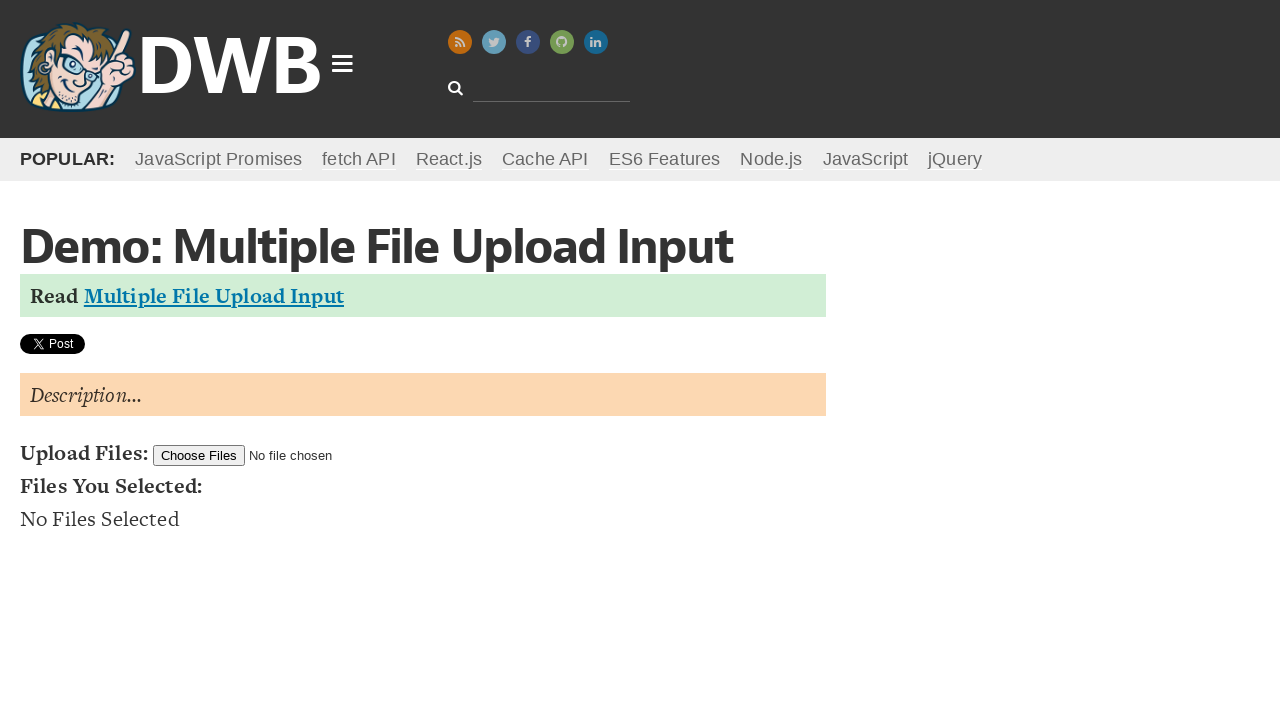

Created temporary test file 'test_document.txt'
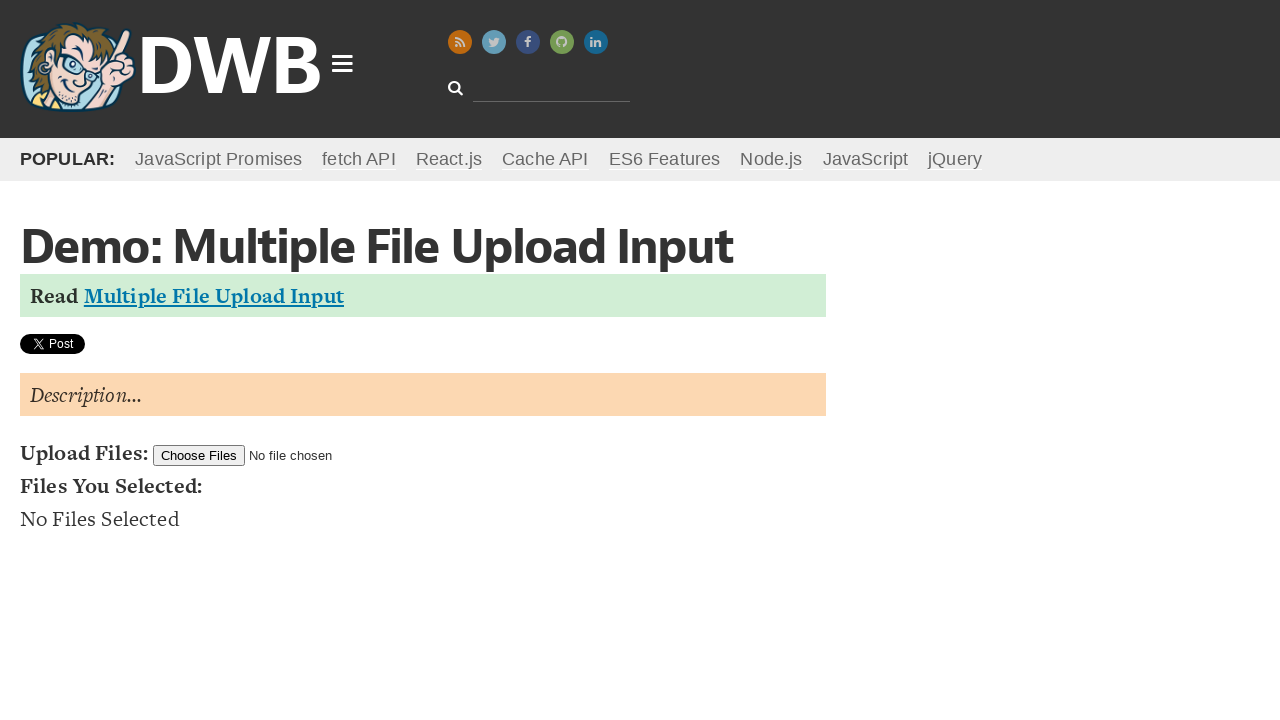

Uploaded test file to file upload input
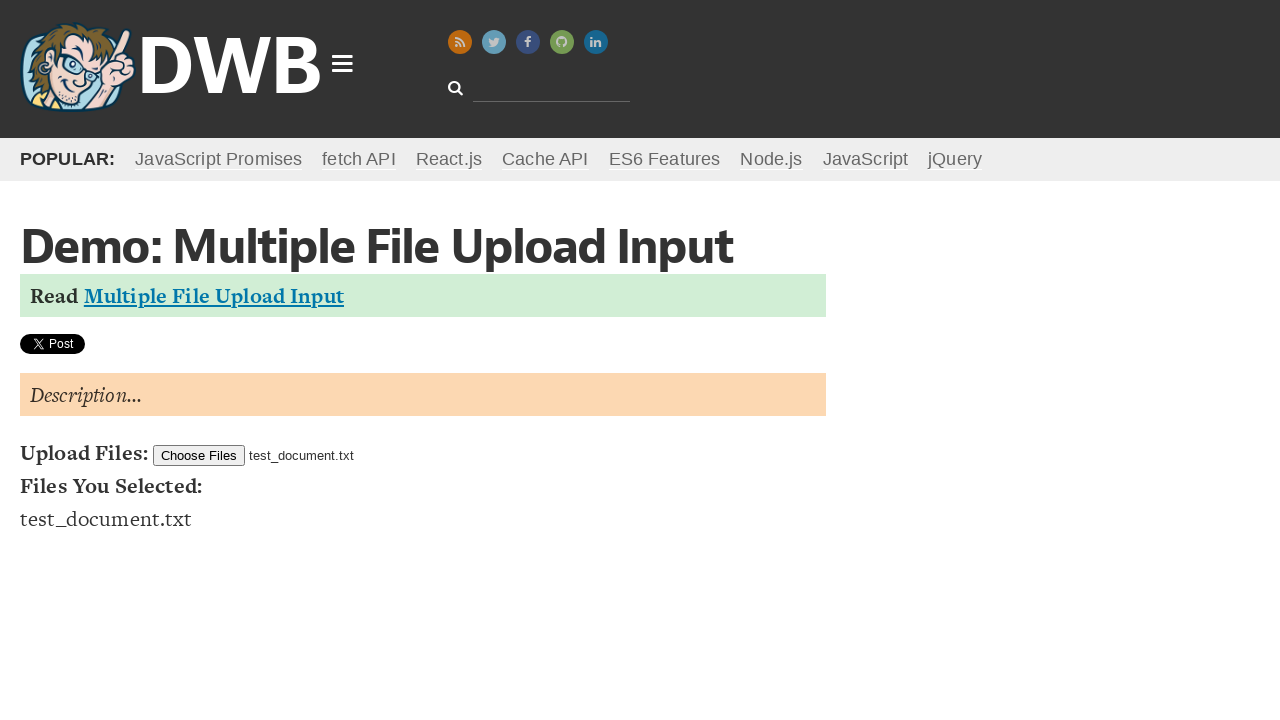

Deleted temporary test file
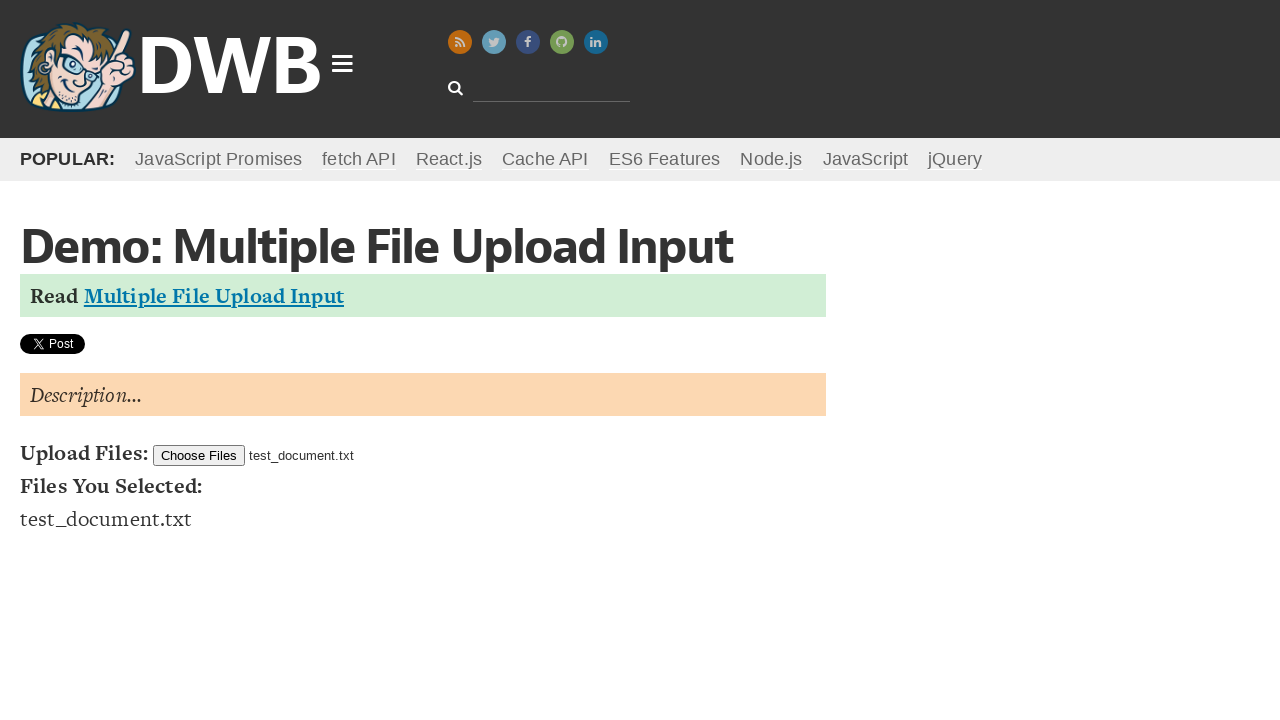

Removed temporary directory
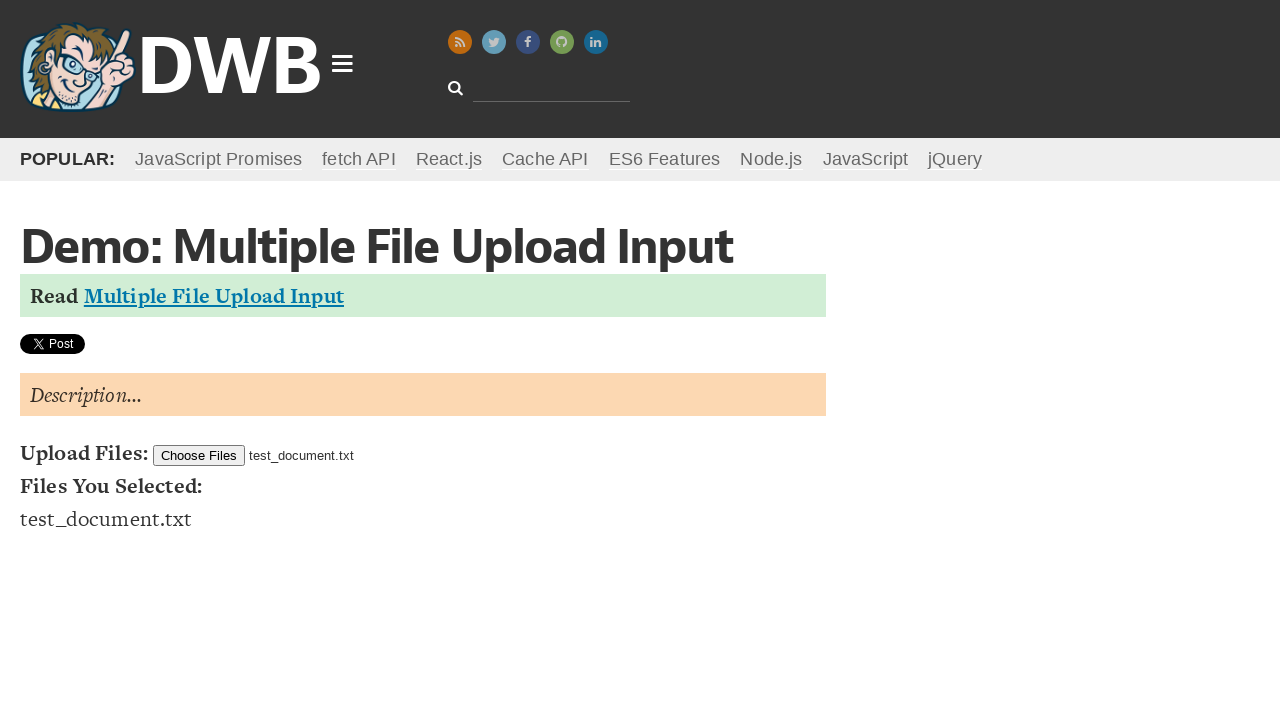

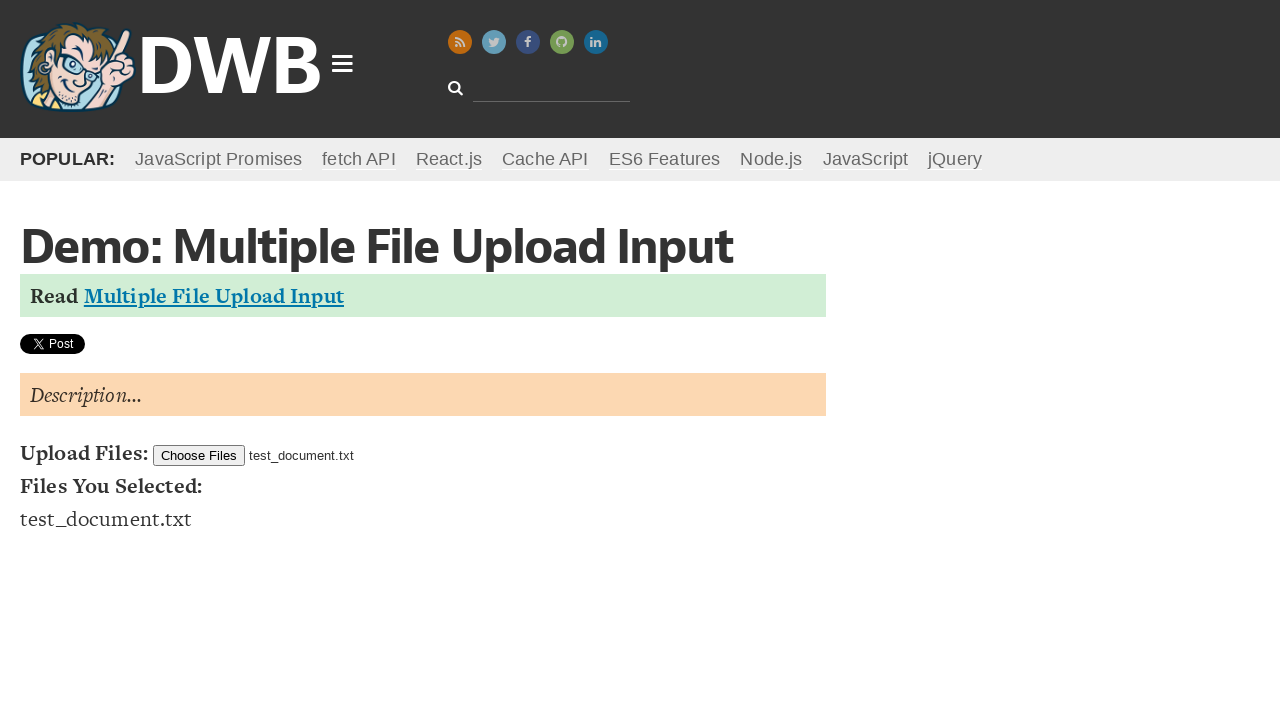